Fills out a practice form by entering first name, last name, and selecting gender

Starting URL: https://demoqa.com/automation-practice-form/

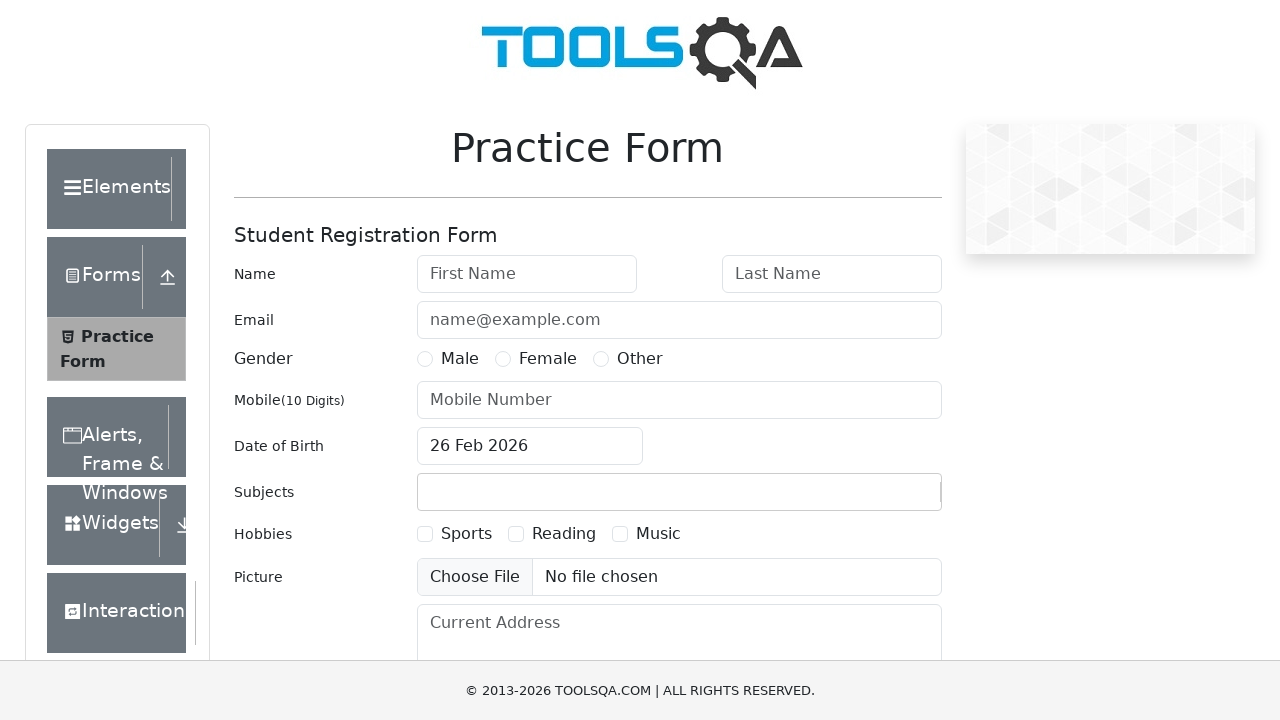

Filled first name field with 'Nadir' on #firstName
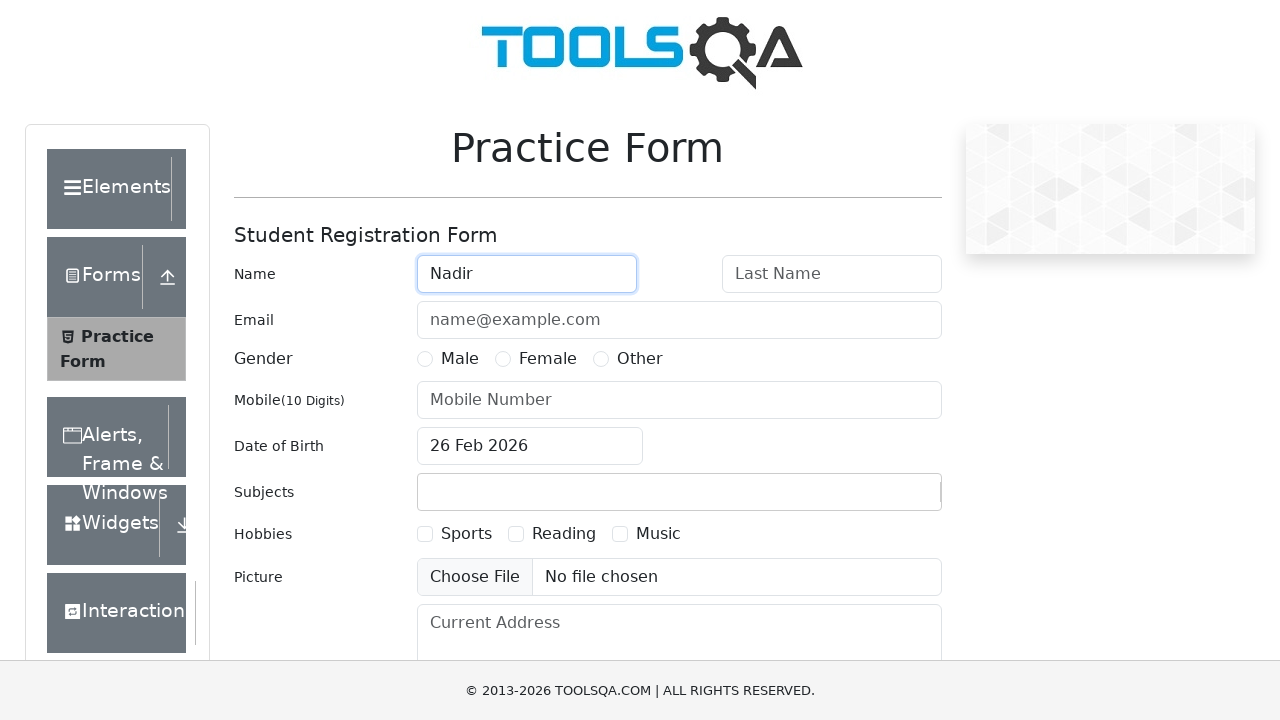

Filled last name field with 'Muallim' on #lastName
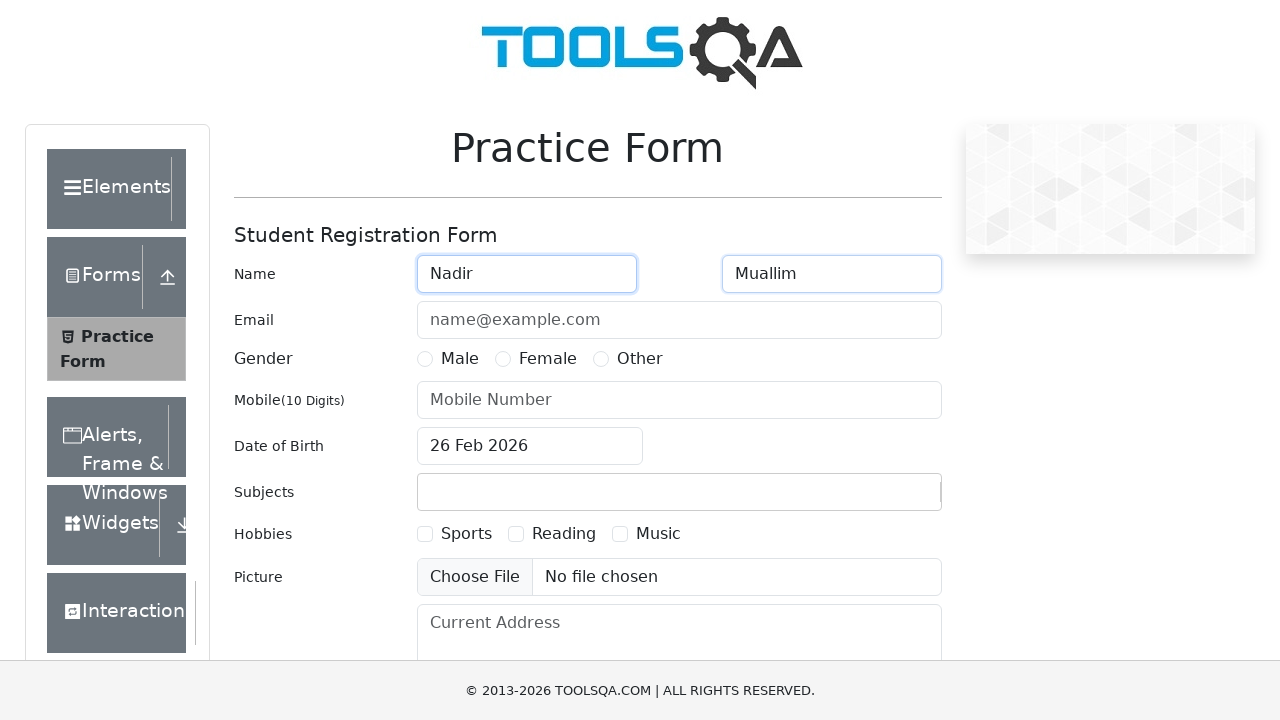

Selected gender radio button at (425, 359) on input[name='gender']
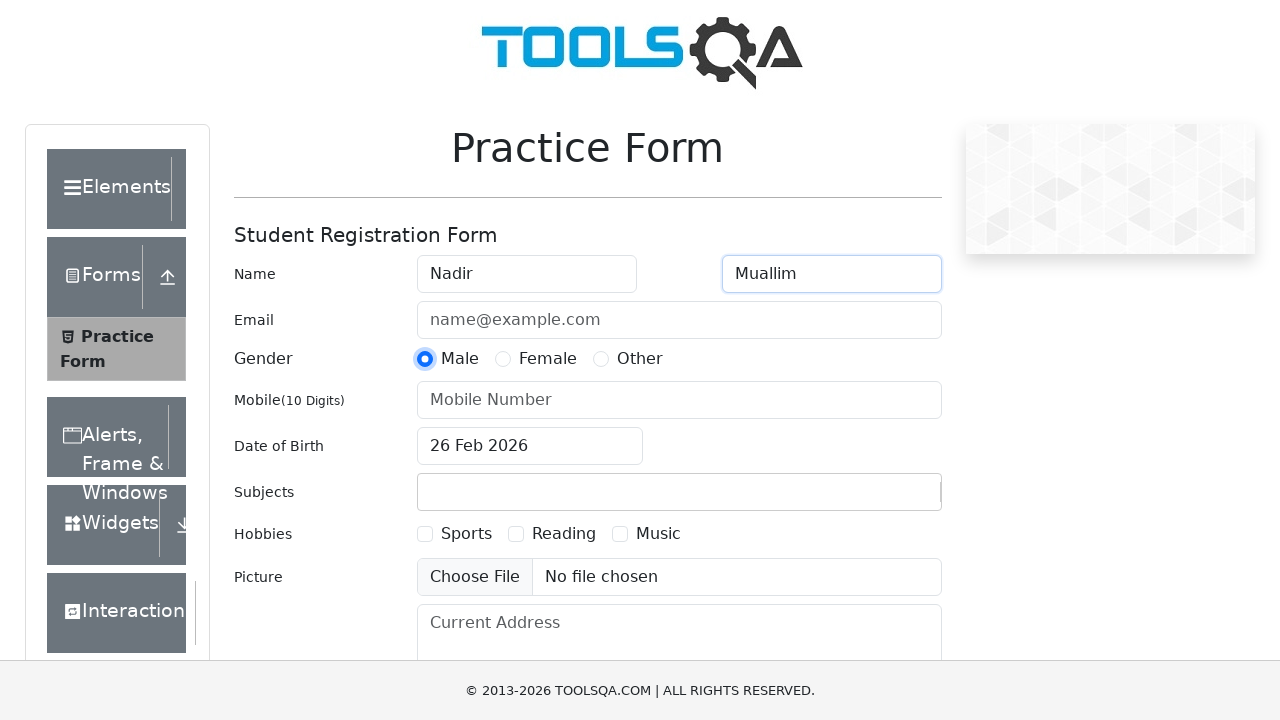

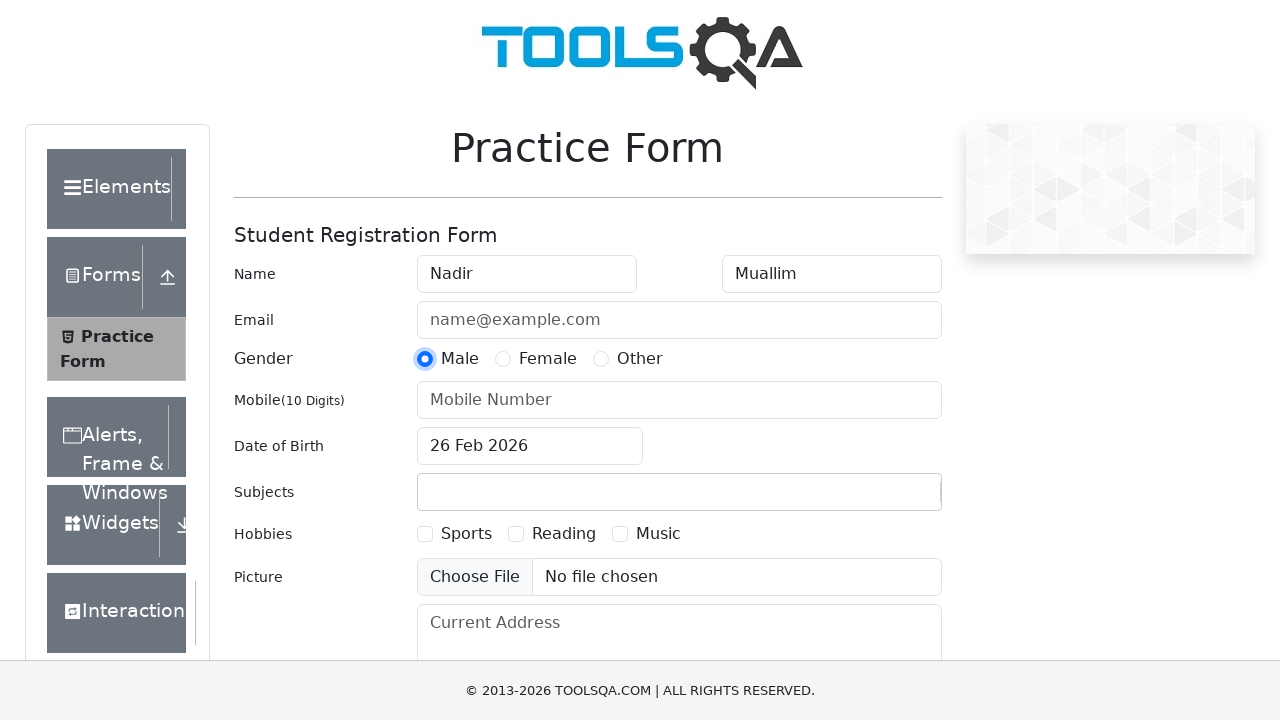